Navigates to NextBaseCRM login page and verifies that the "Log In" button is present with the correct text value

Starting URL: https://login1.nextbasecrm.com/

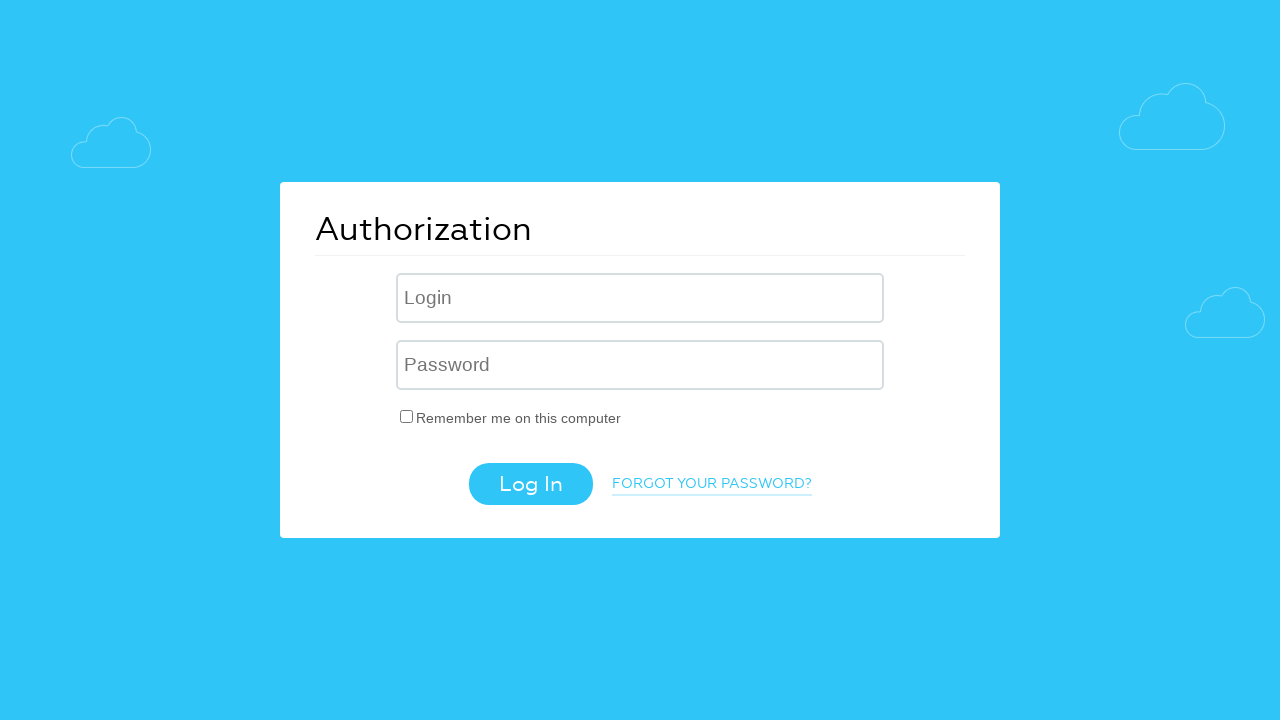

Navigated to NextBaseCRM login page
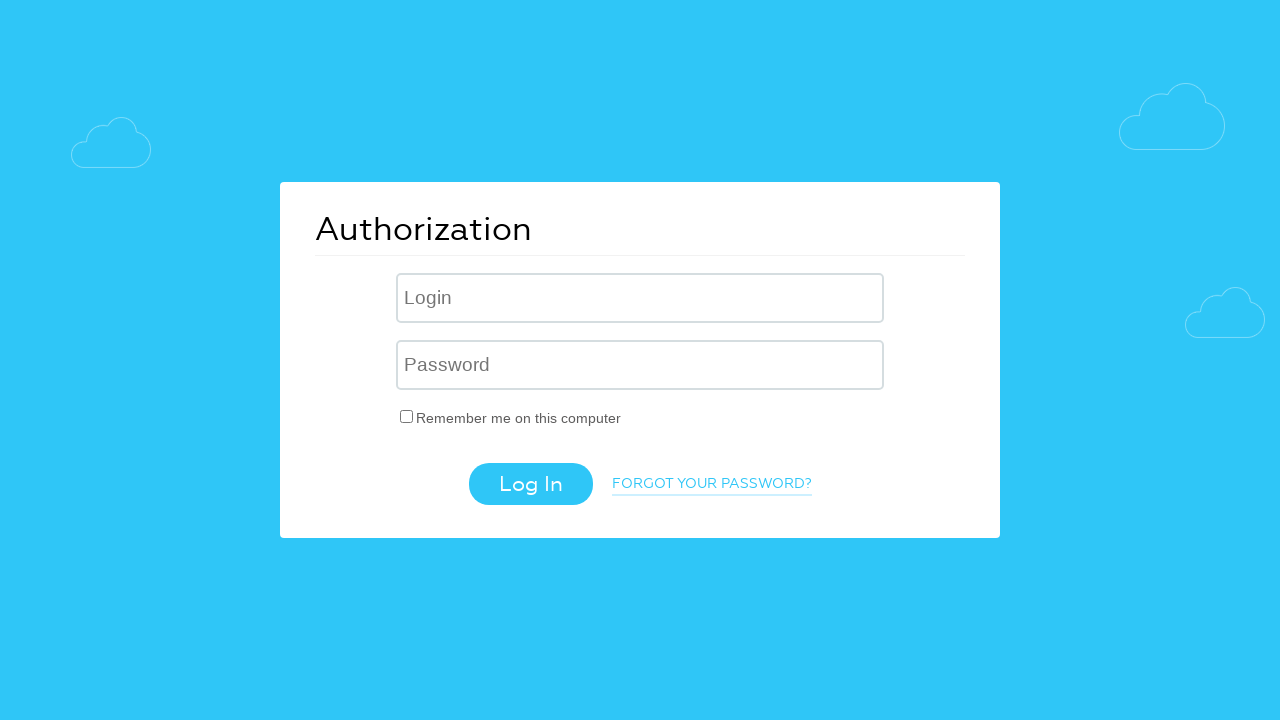

Located Log In button element using CSS selector
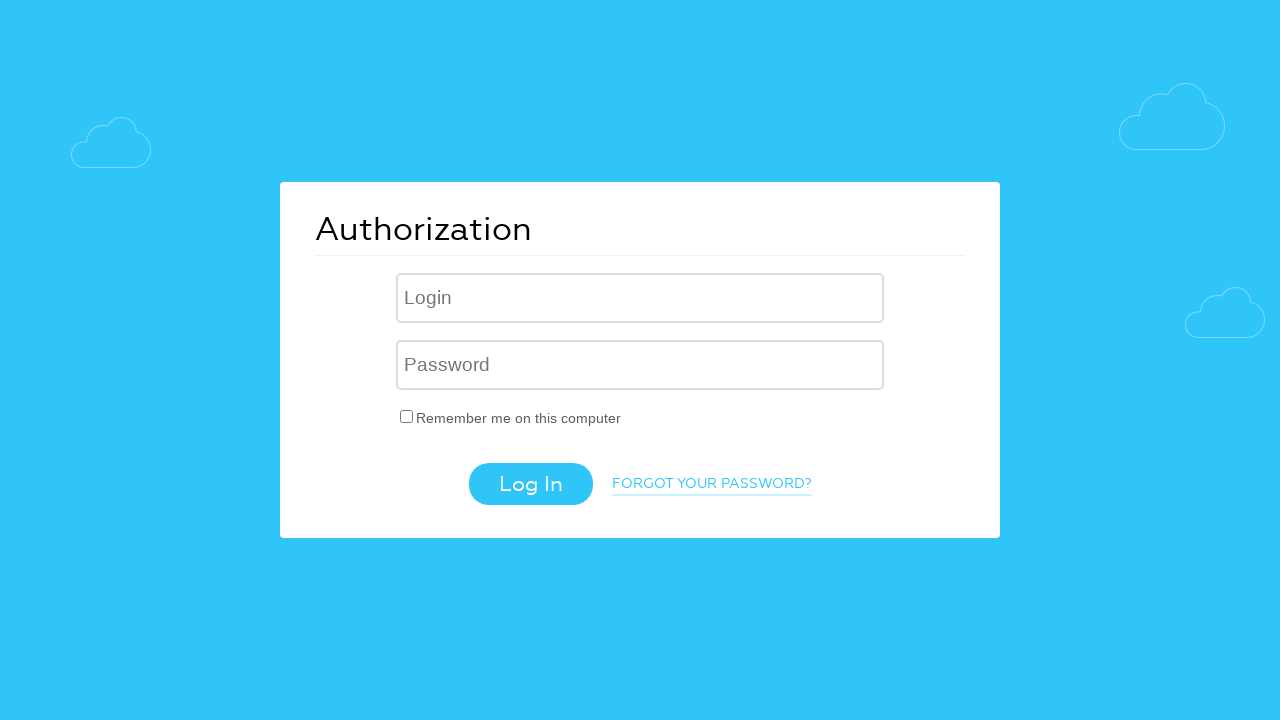

Log In button became visible
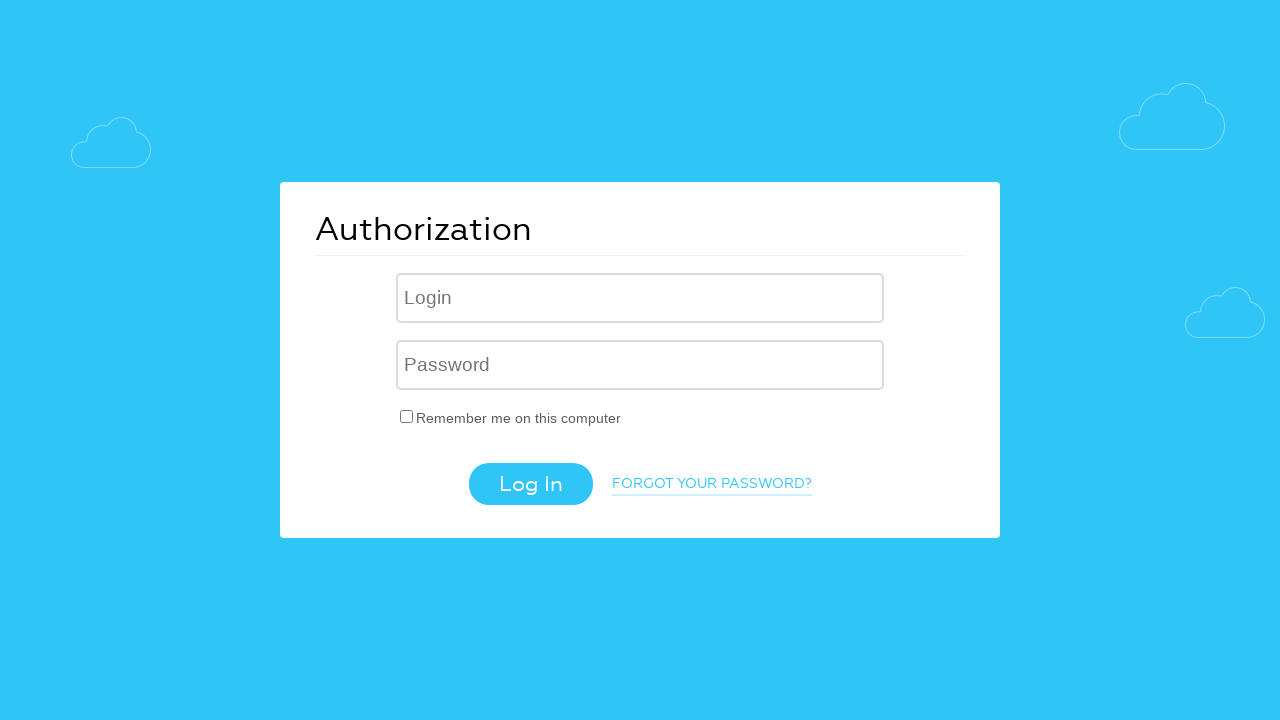

Verified Log In button has correct 'value' attribute text
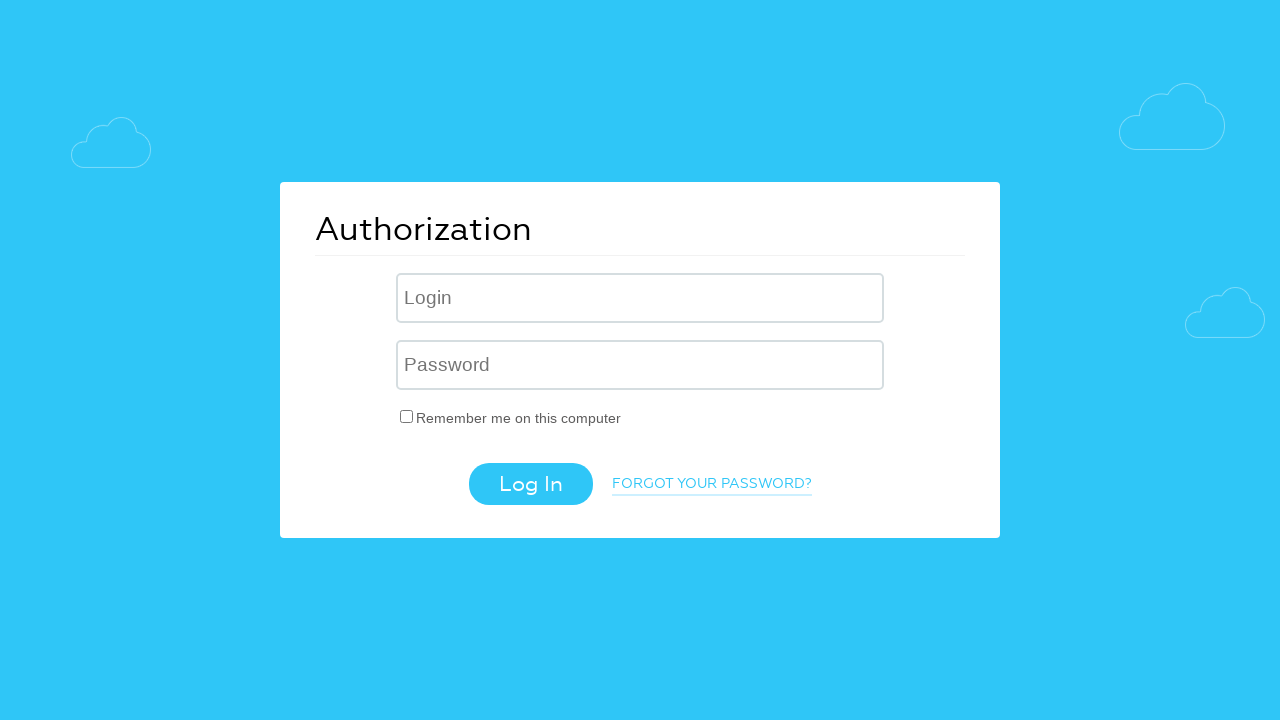

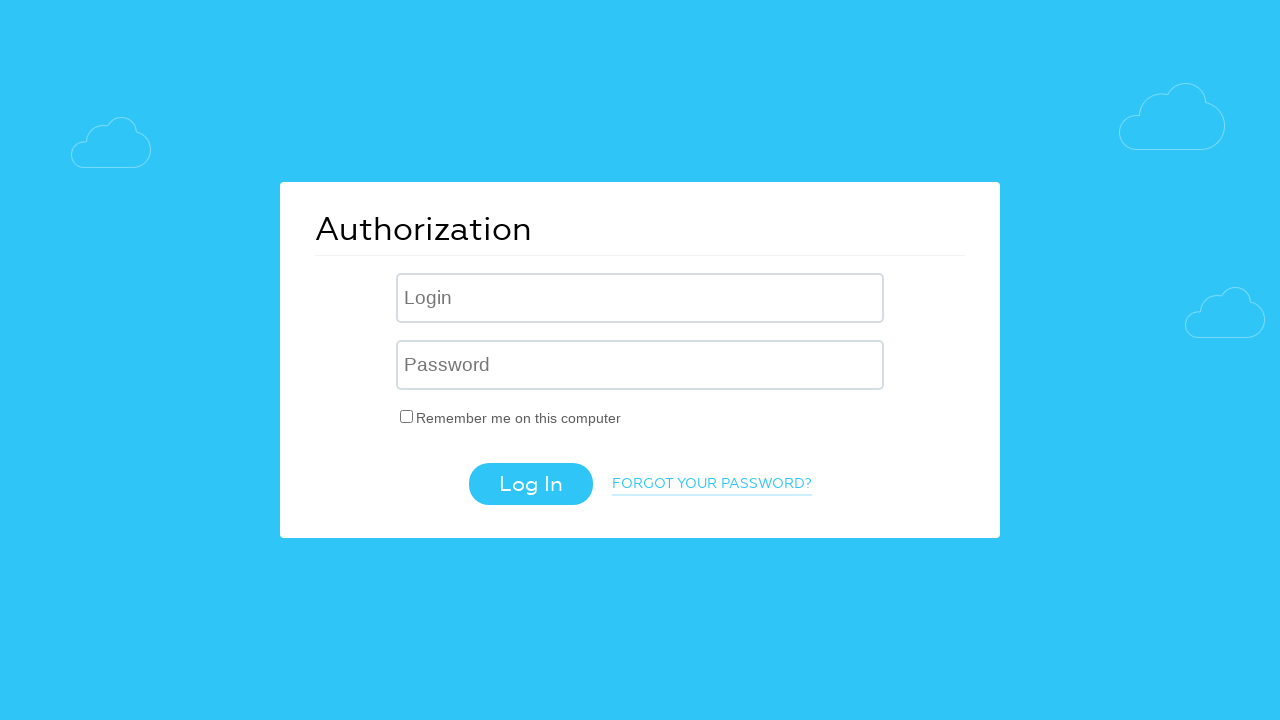